Verifies that the homepage title matches the expected Hebrew title for the pet store website

Starting URL: https://www.anipet.co.il/

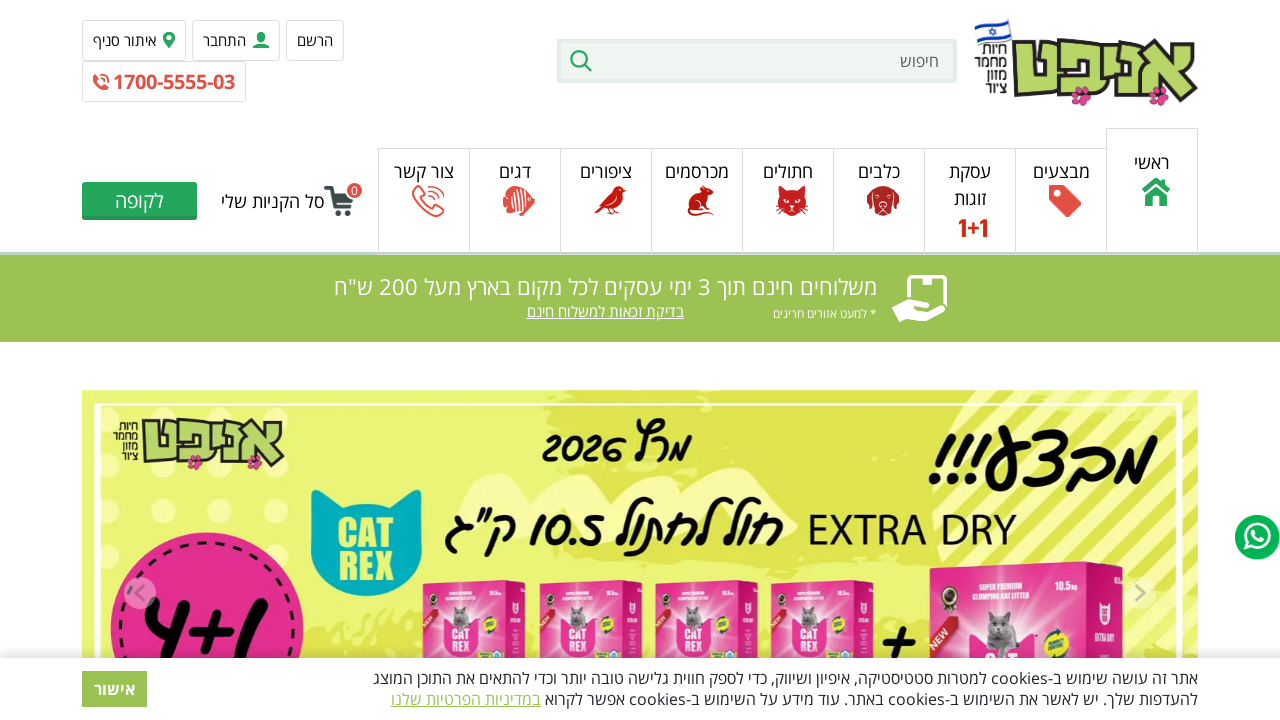

Retrieved page title
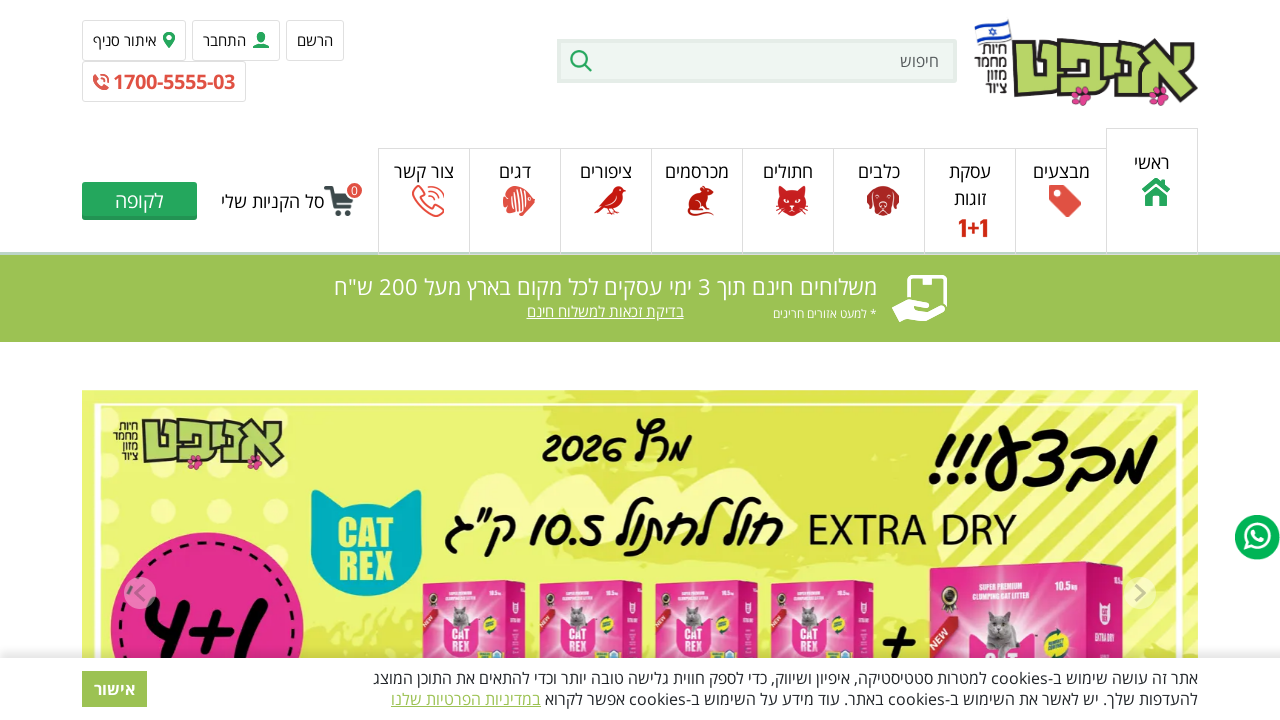

Waited for page DOM to load completely
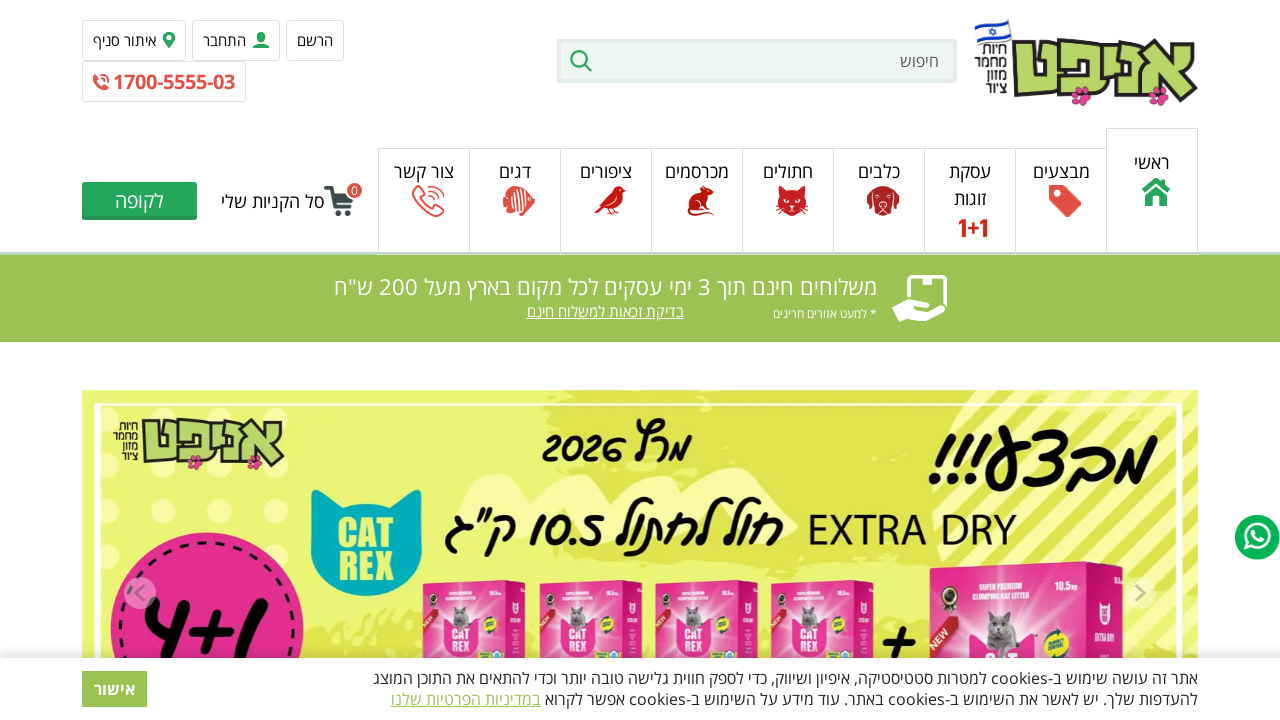

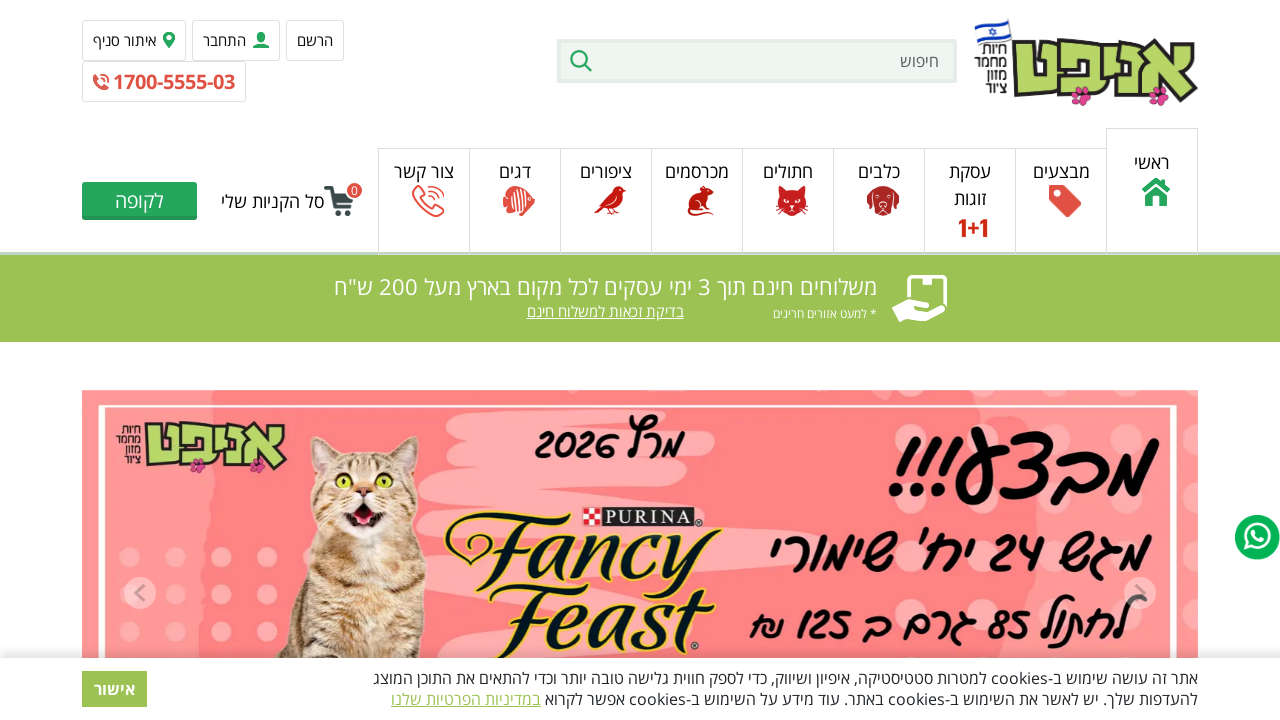